Tests dynamic controls by clicking Remove button, verifying "It's gone!" message appears, then clicking Add button and verifying the message element is displayed.

Starting URL: https://the-internet.herokuapp.com/dynamic_controls

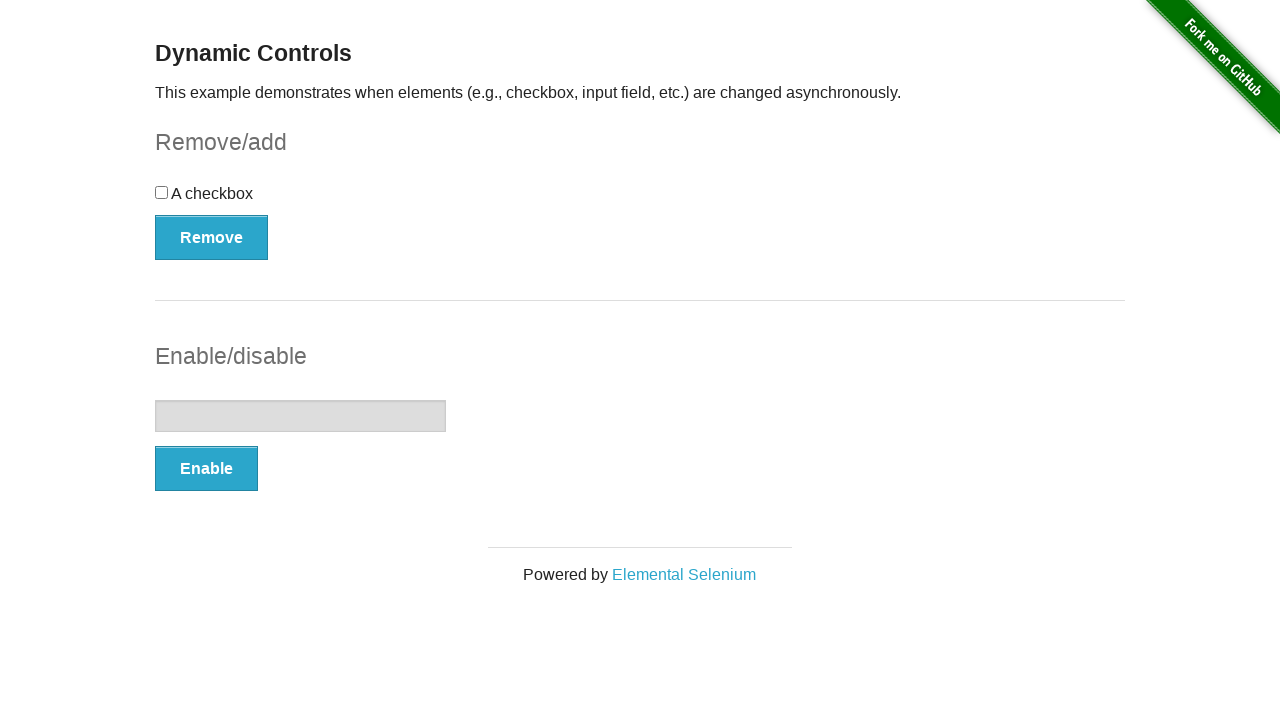

Navigated to dynamic controls page
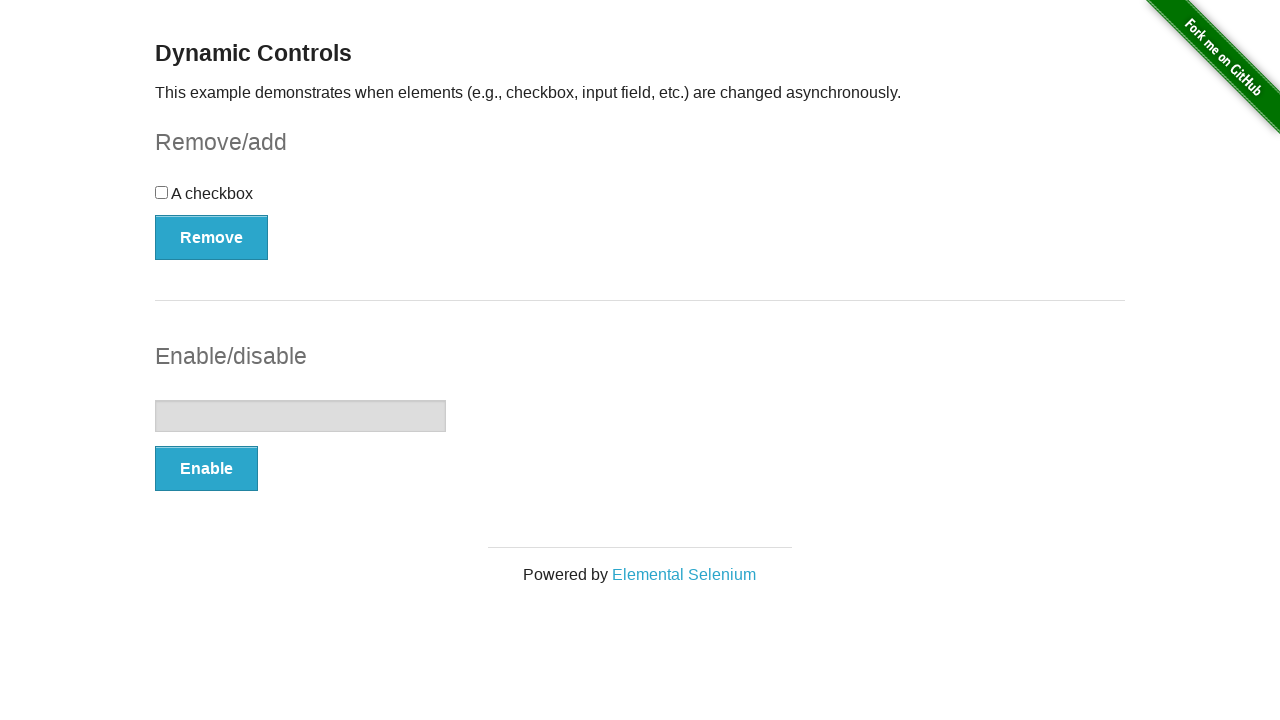

Clicked Remove button at (212, 237) on xpath=//*[text()='Remove']
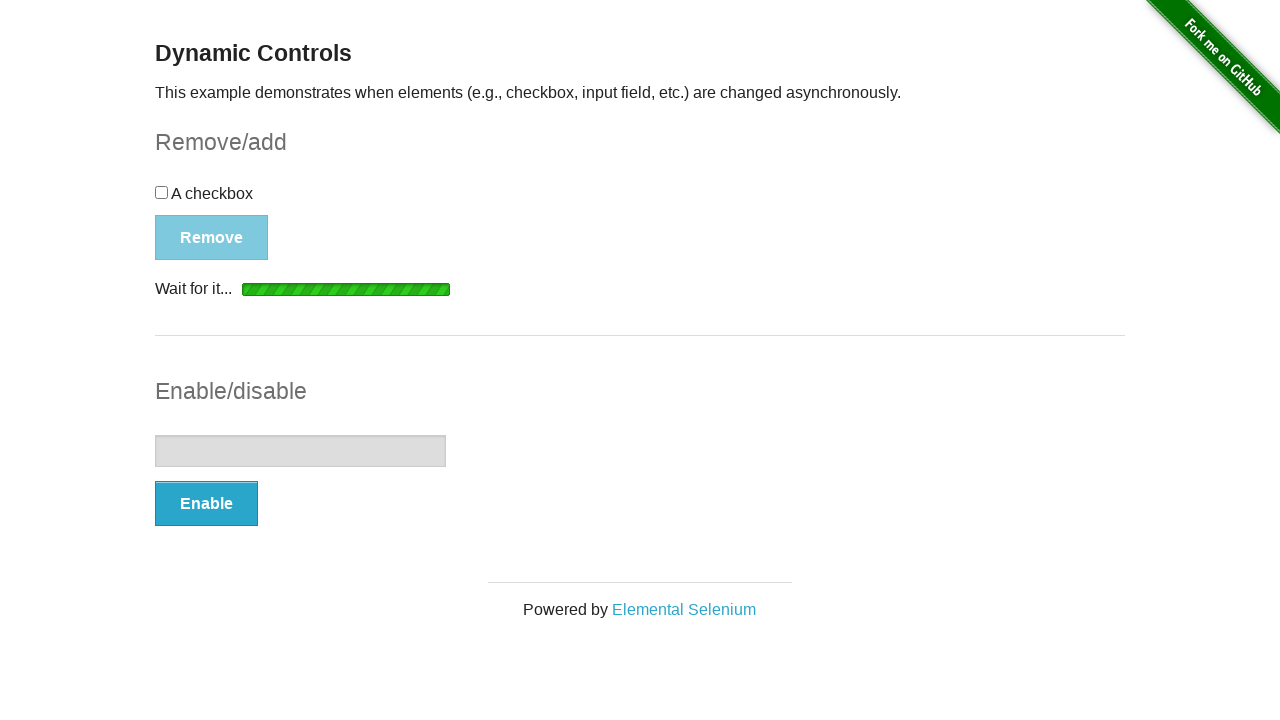

Verified 'It's gone!' message is displayed
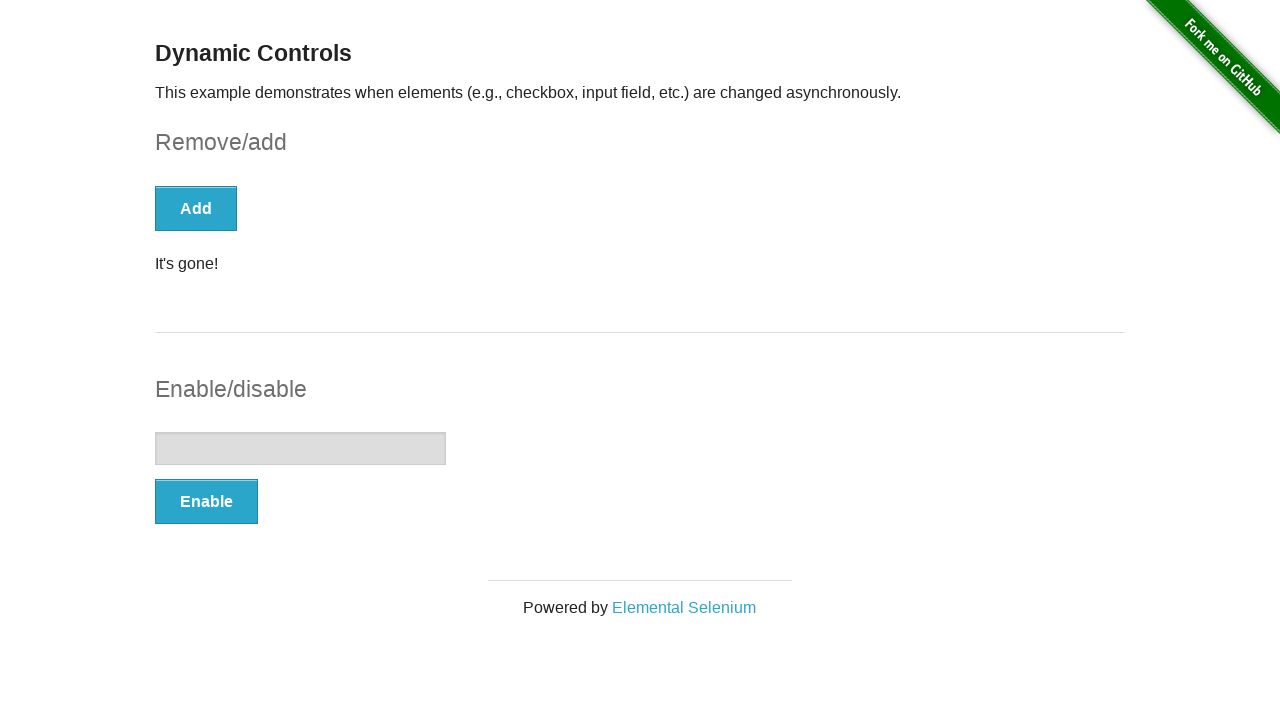

Clicked Add button at (196, 208) on xpath=//*[text()='Add']
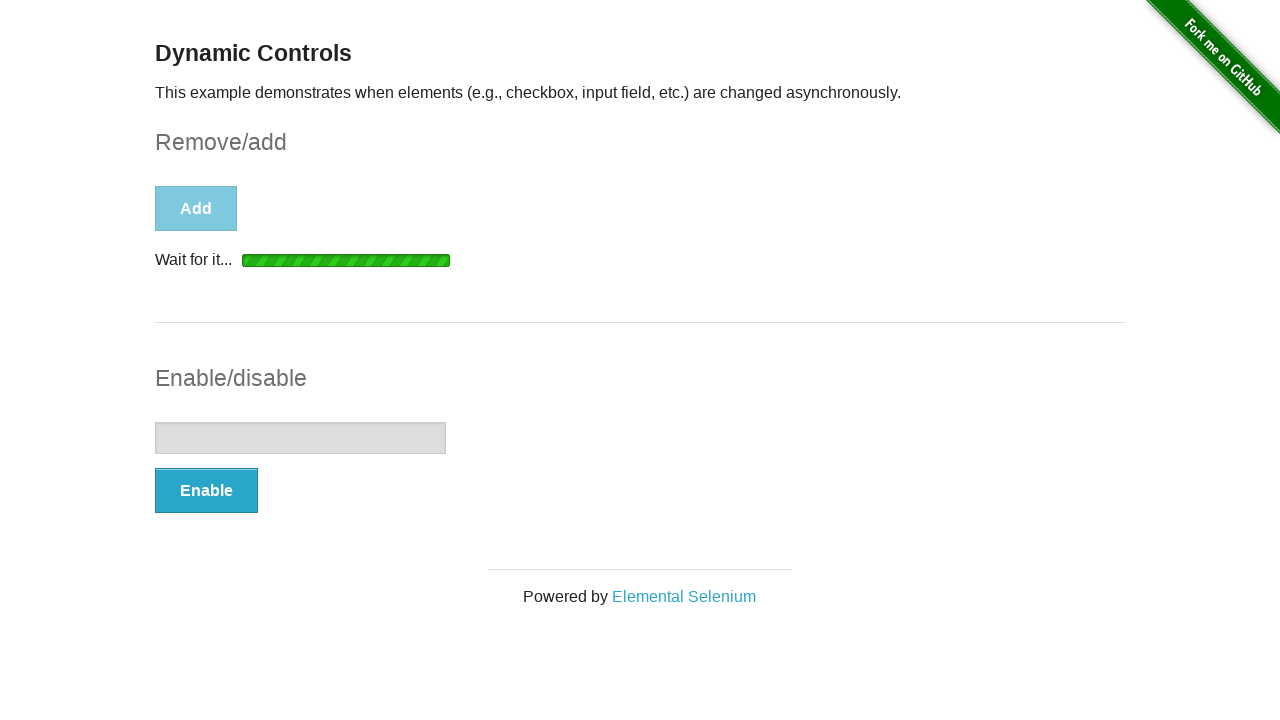

Verified message element is displayed
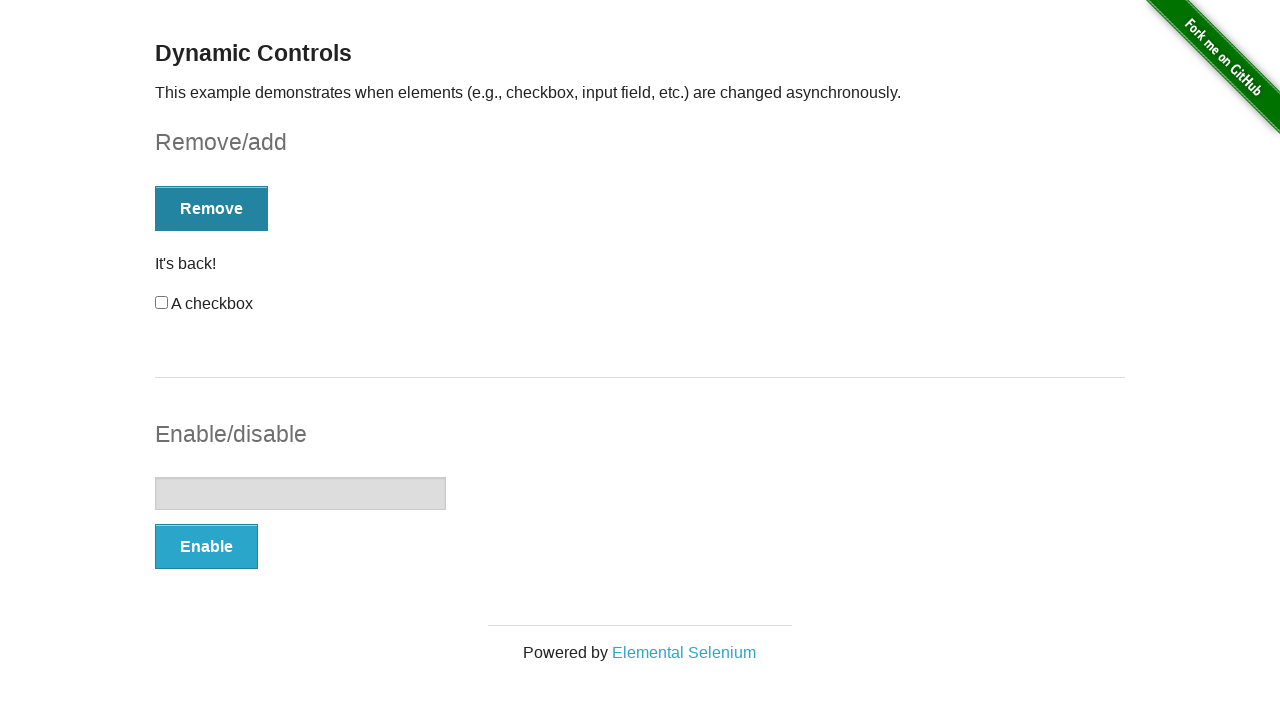

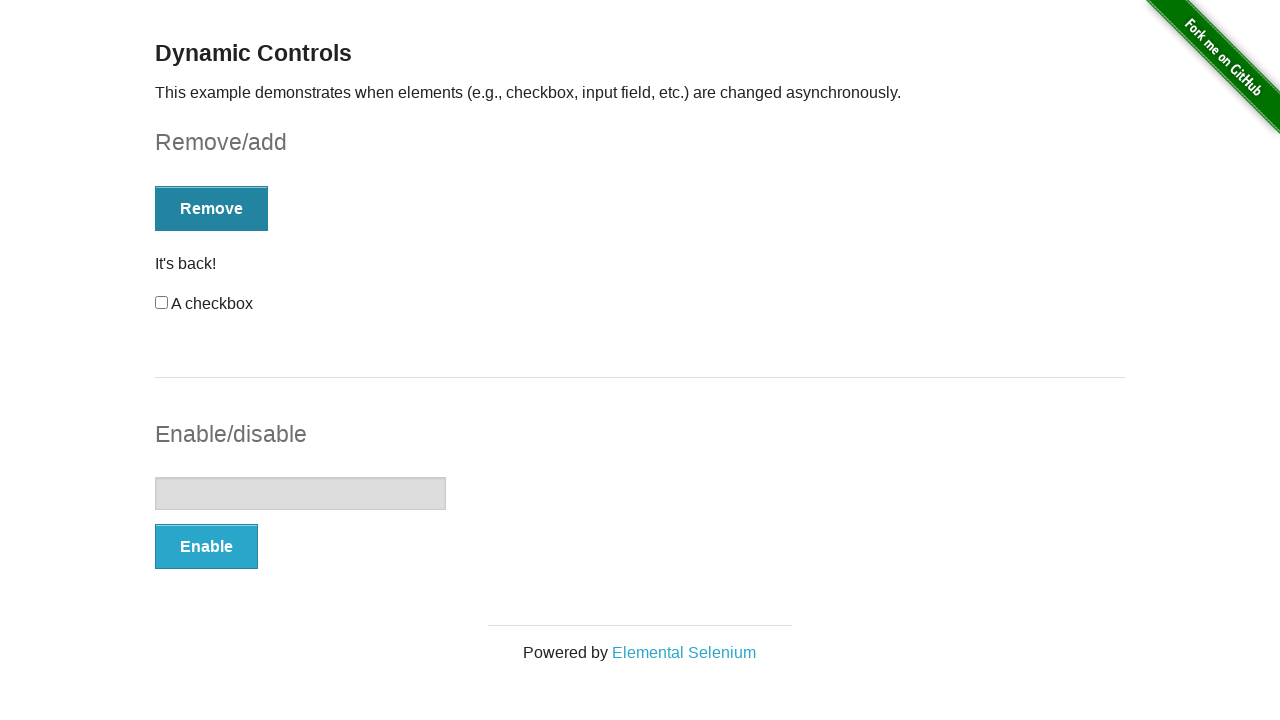